Tests number input functionality by entering a numeric value into a number input field

Starting URL: https://the-internet.herokuapp.com/inputs

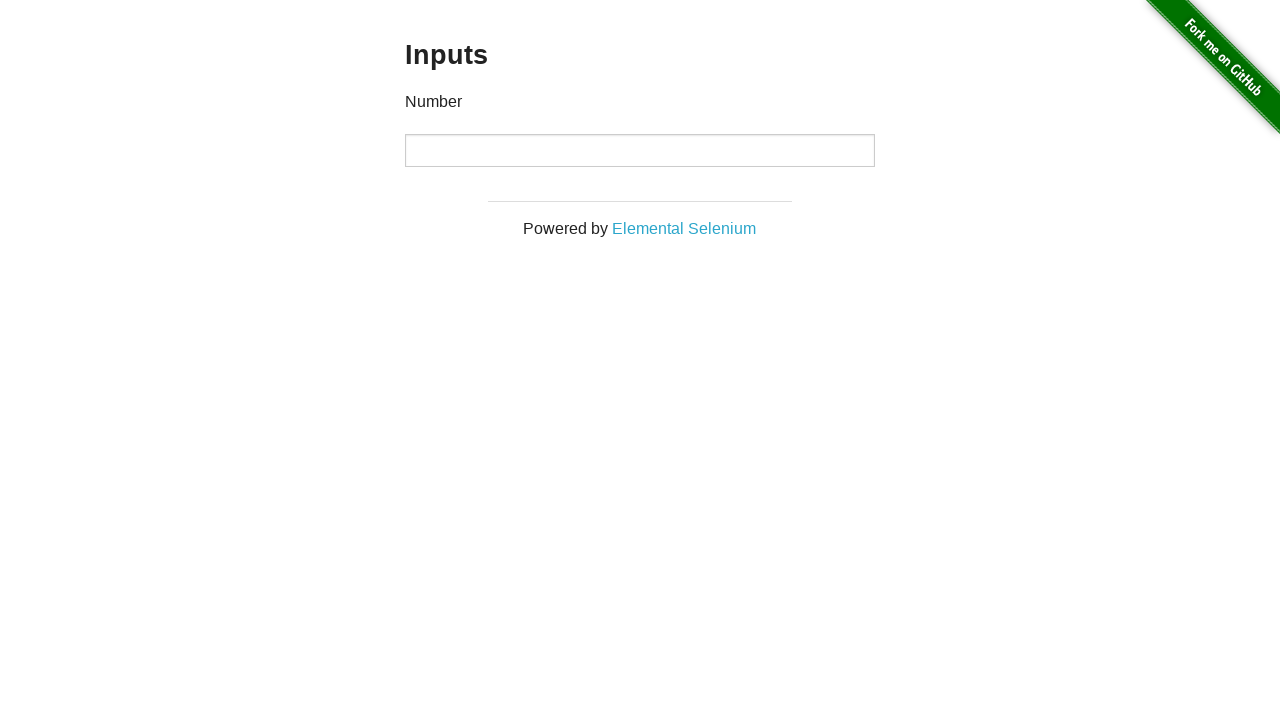

Filled number input field with value '5' on input[type='number']
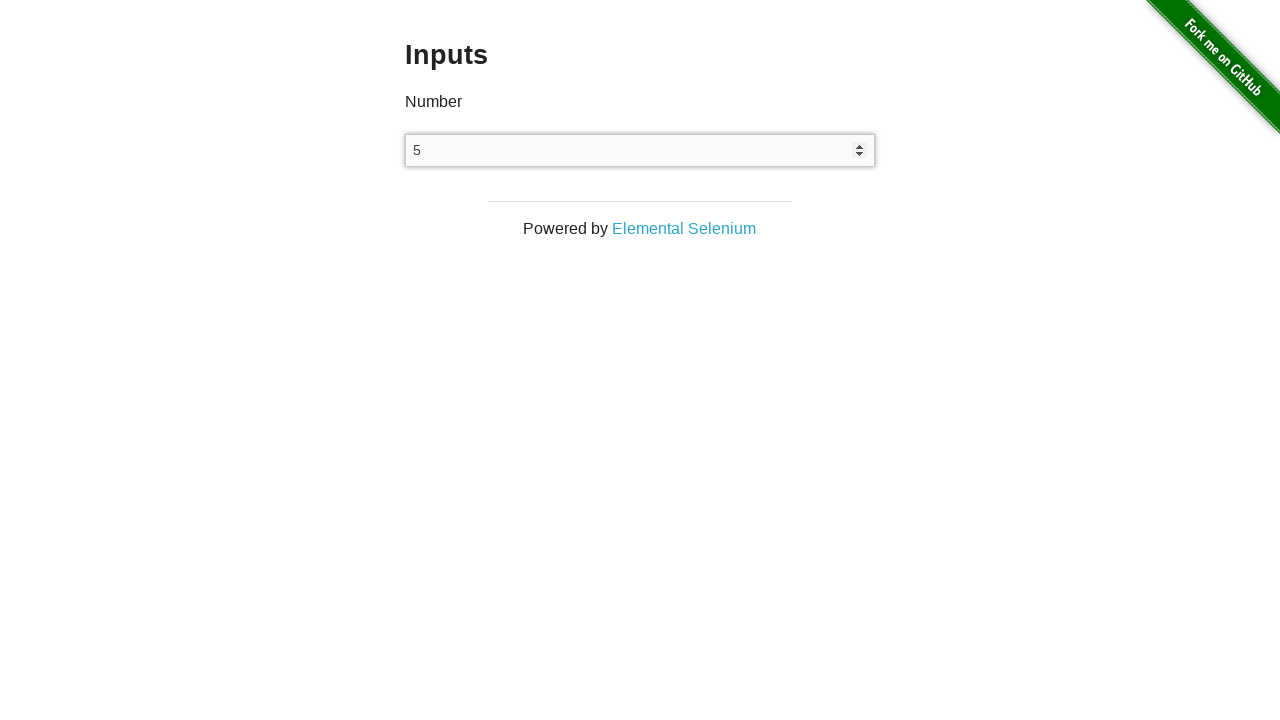

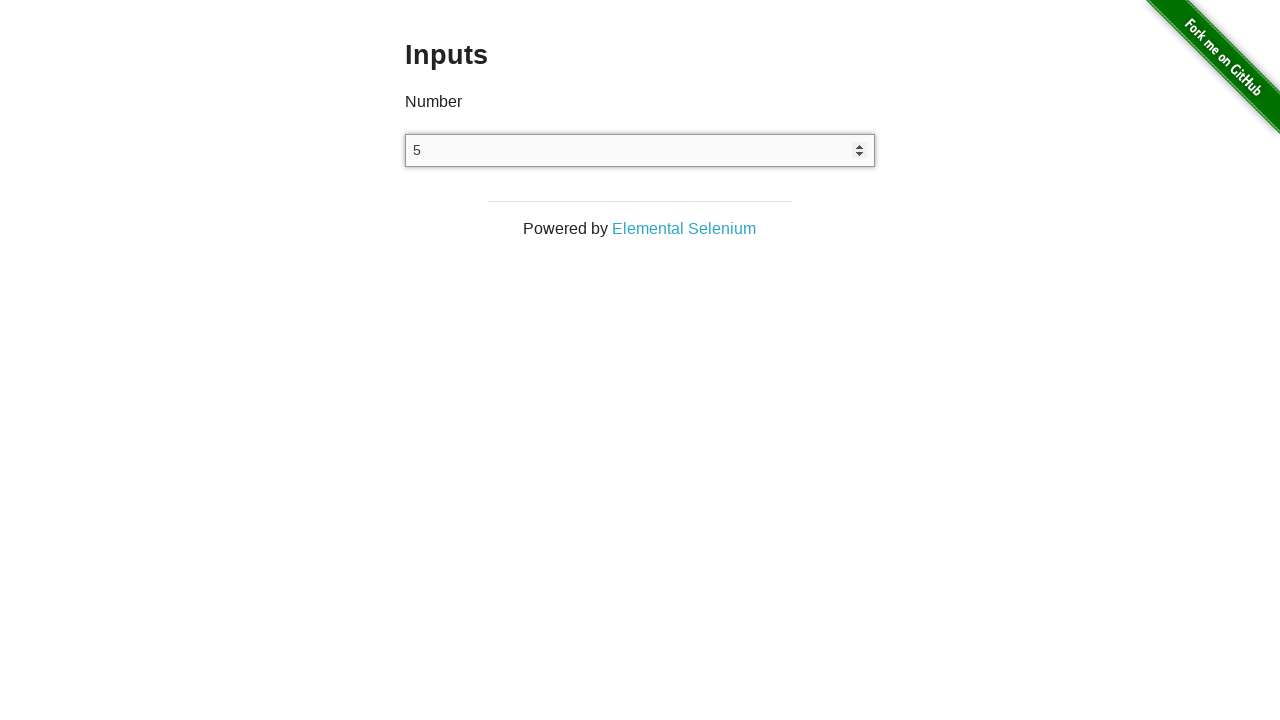